Verifies that a product's price displayed on the listing page matches the price shown on the product detail page

Starting URL: https://www.demoblaze.com/index.html

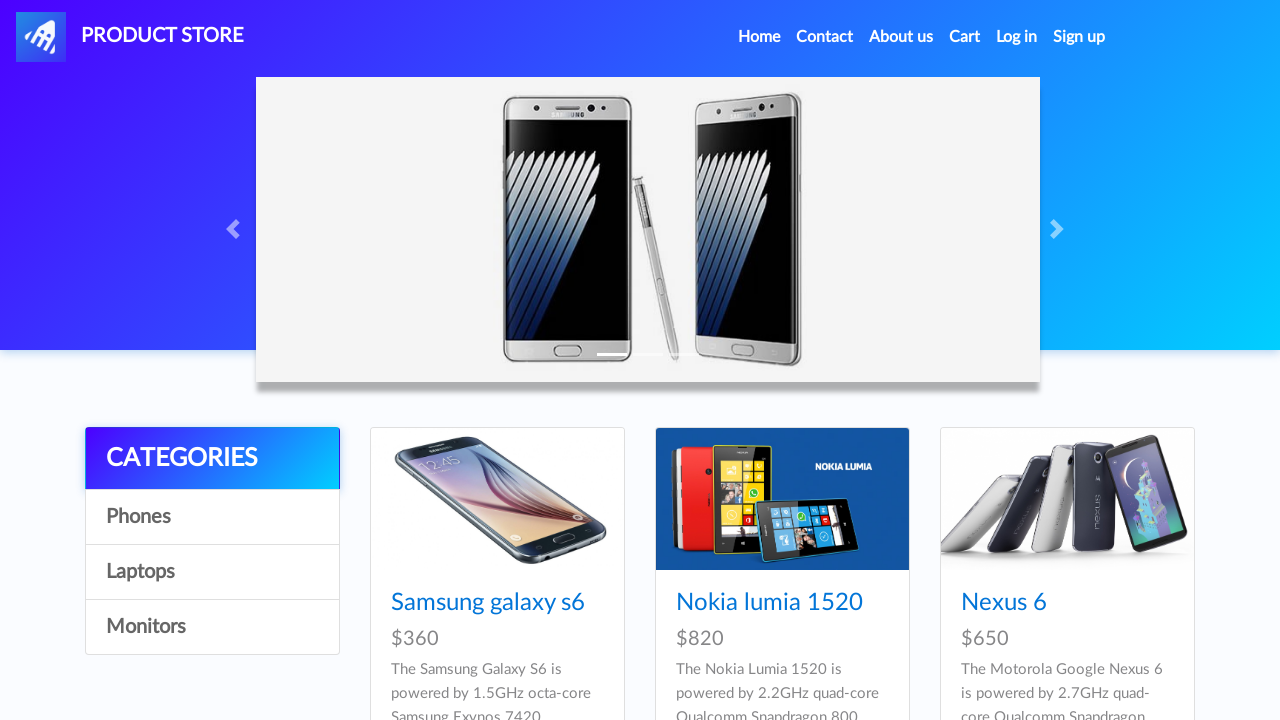

Waited for product price to be visible on listing page
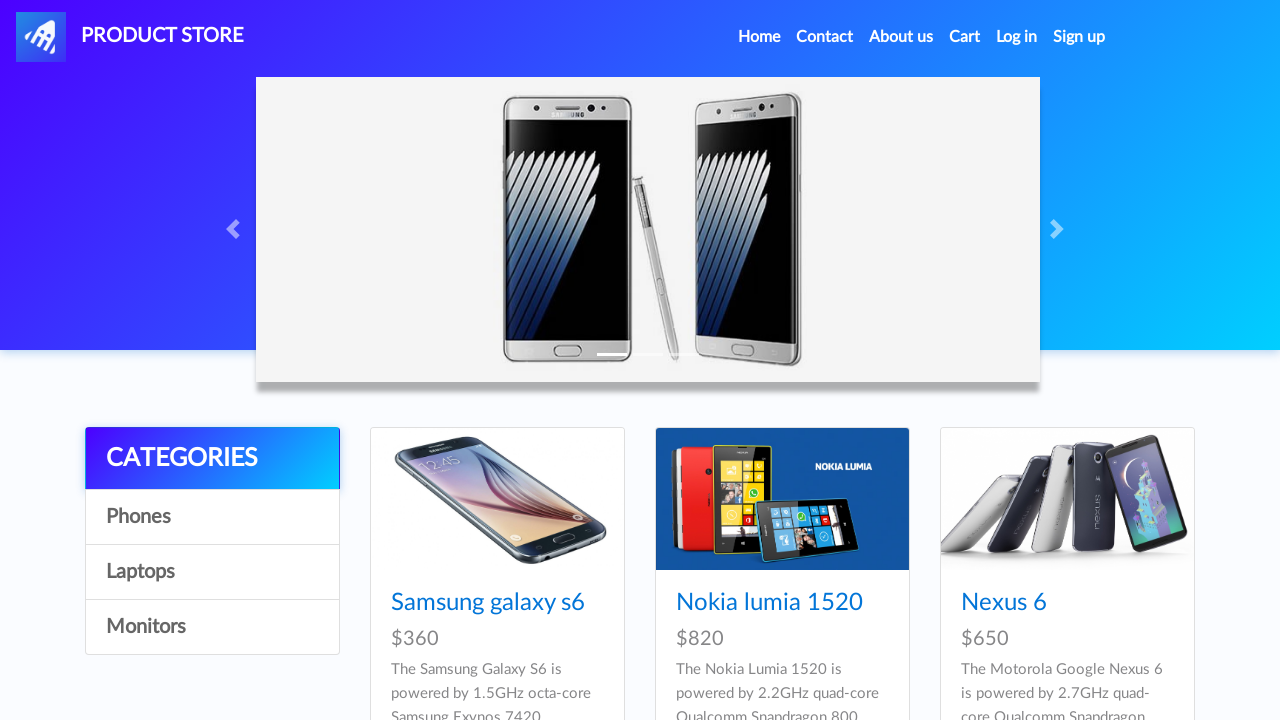

Retrieved listing page price: $650
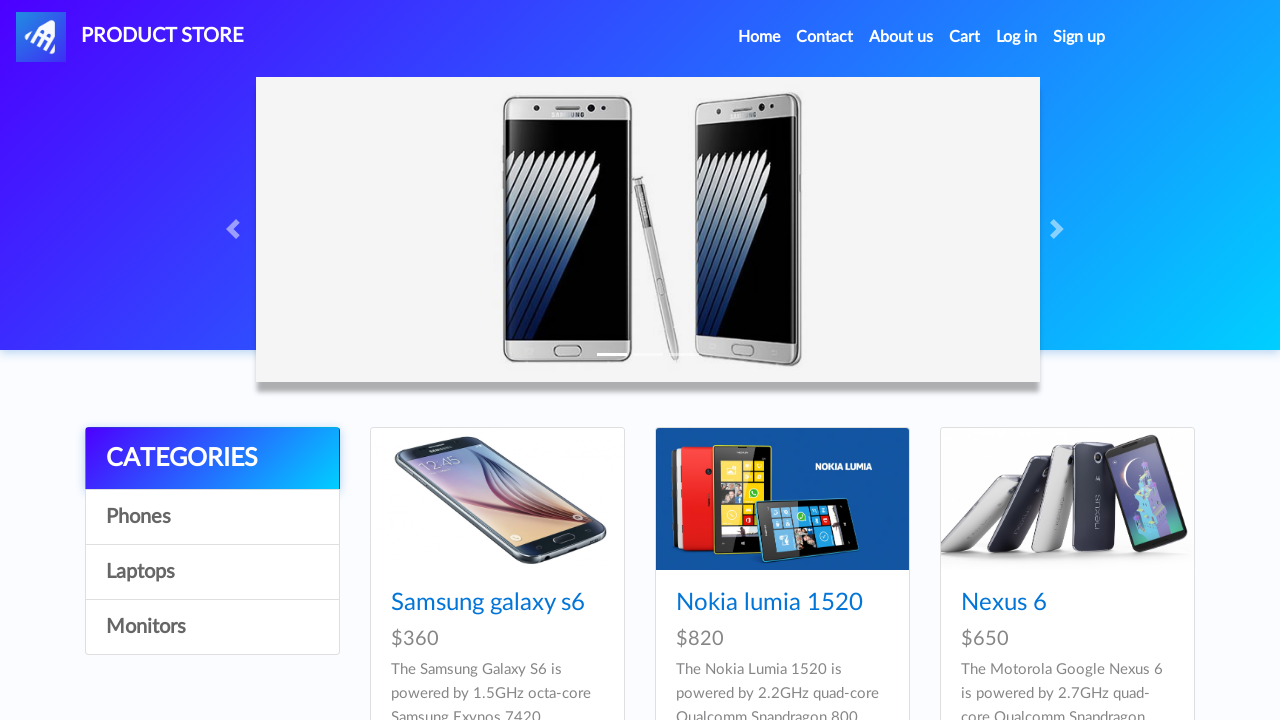

Clicked on product to navigate to detail page at (1004, 603) on xpath=//*[@id='tbodyid']/div[3]/div/div/h4/a
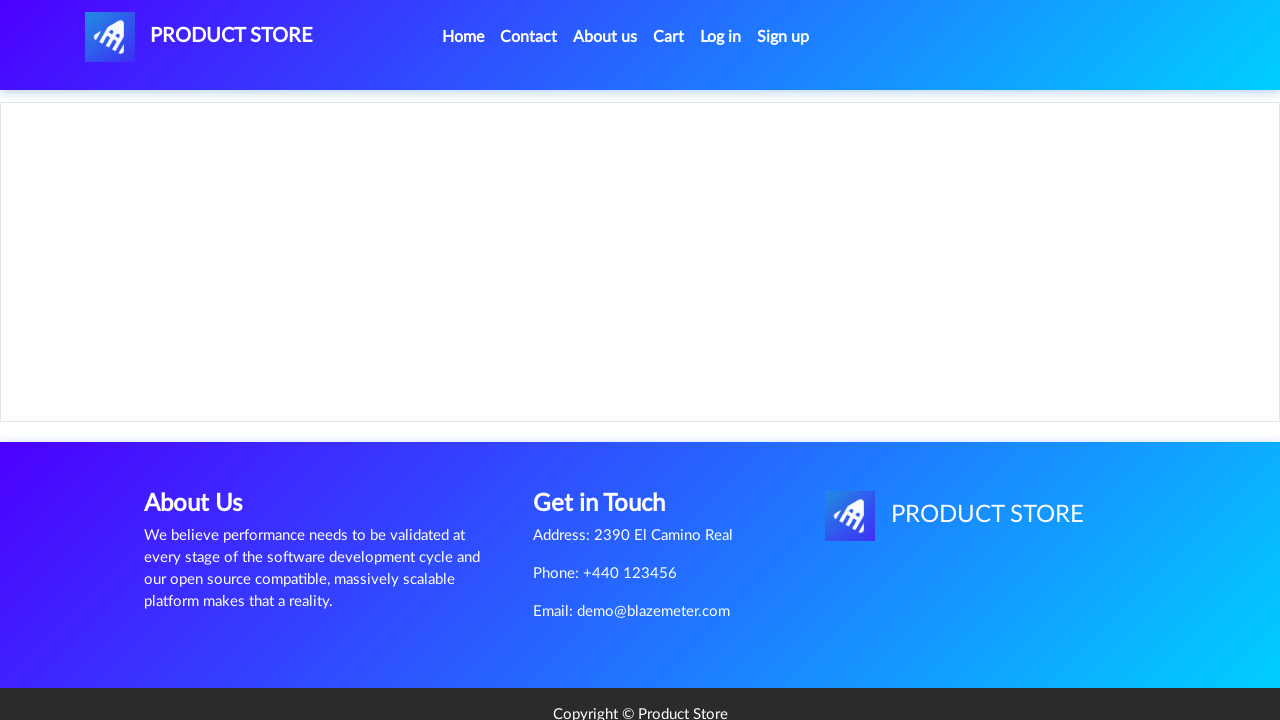

Waited for product detail page to load
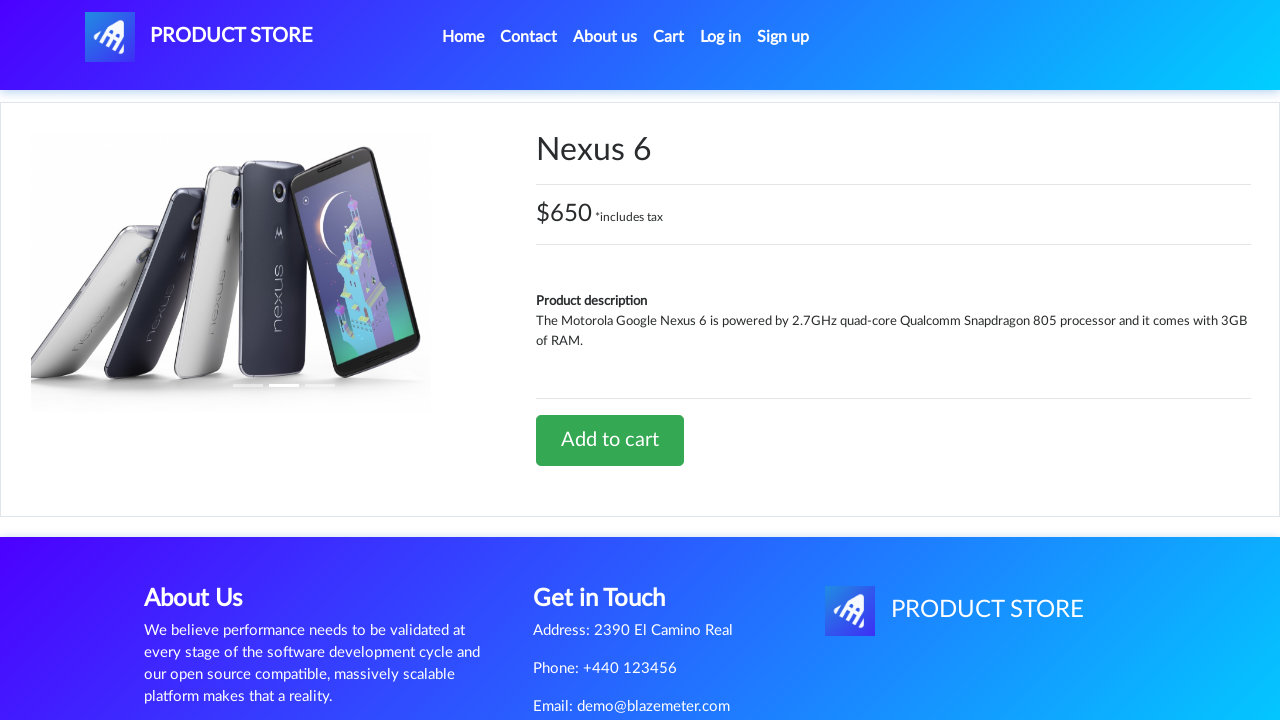

Retrieved detail page price content: $650 *includes tax
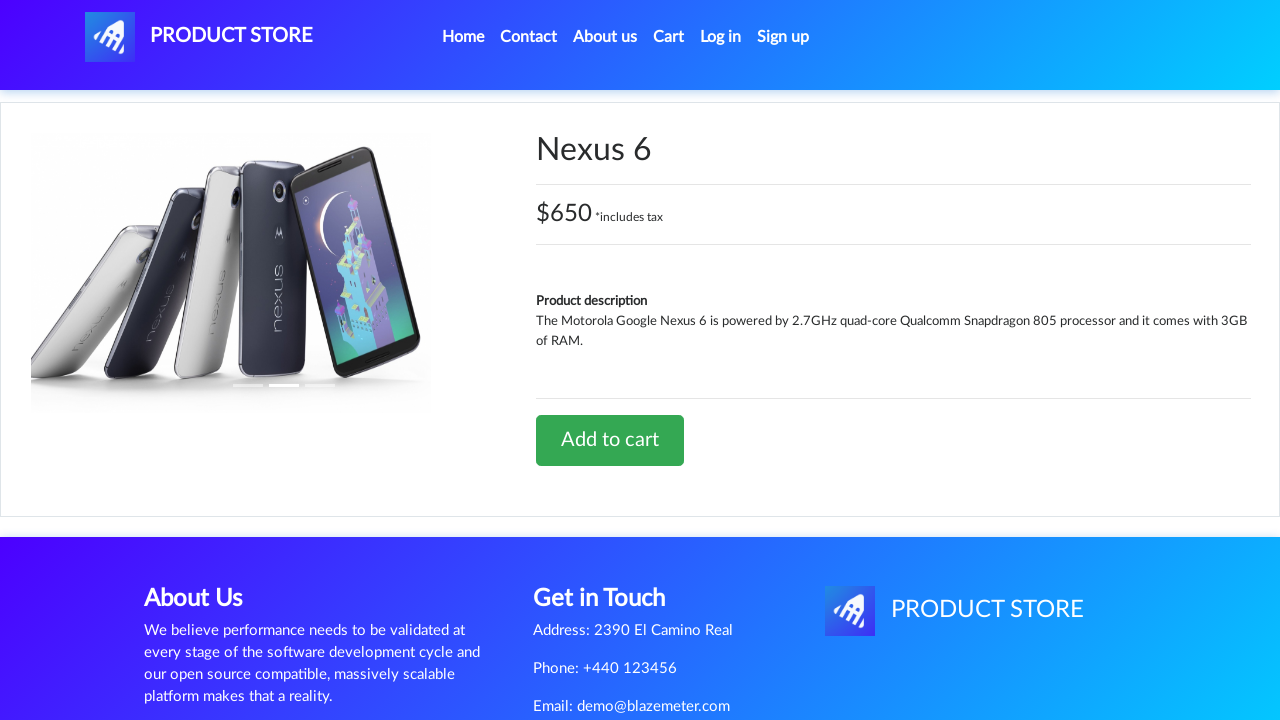

Extracted detail page price value: $650
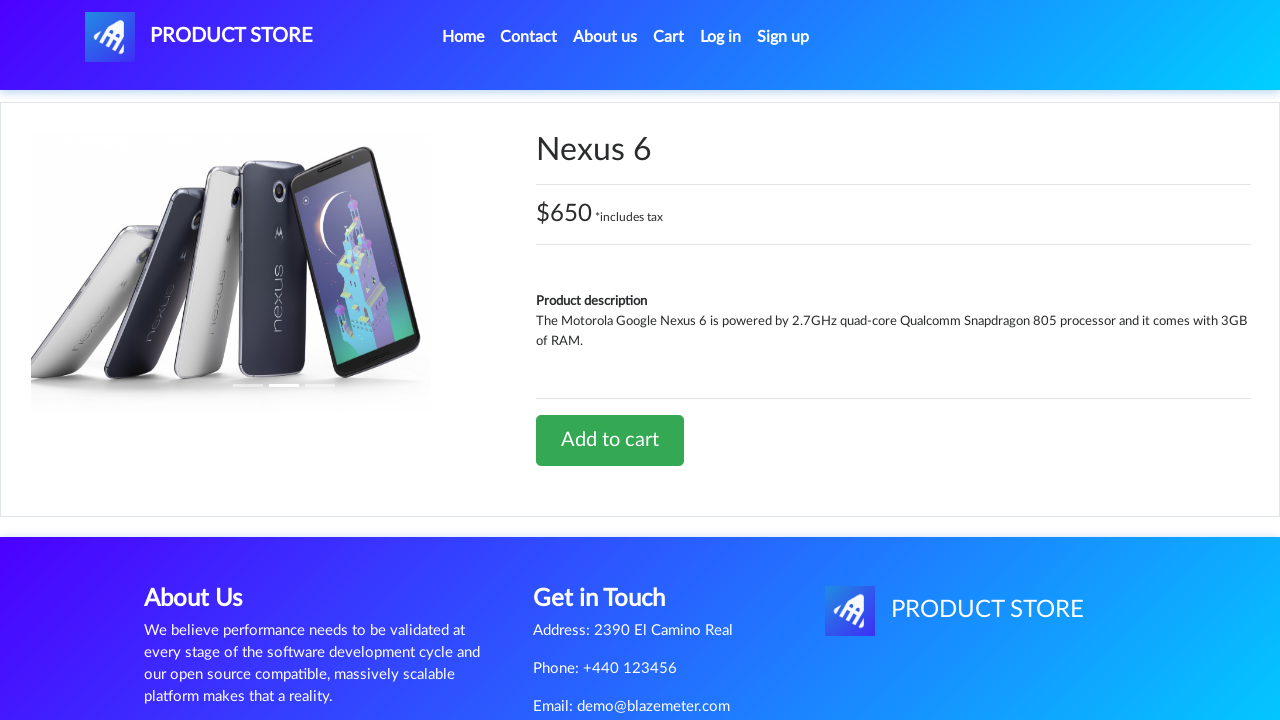

Verified prices match: listing price ($650) equals detail price ($650)
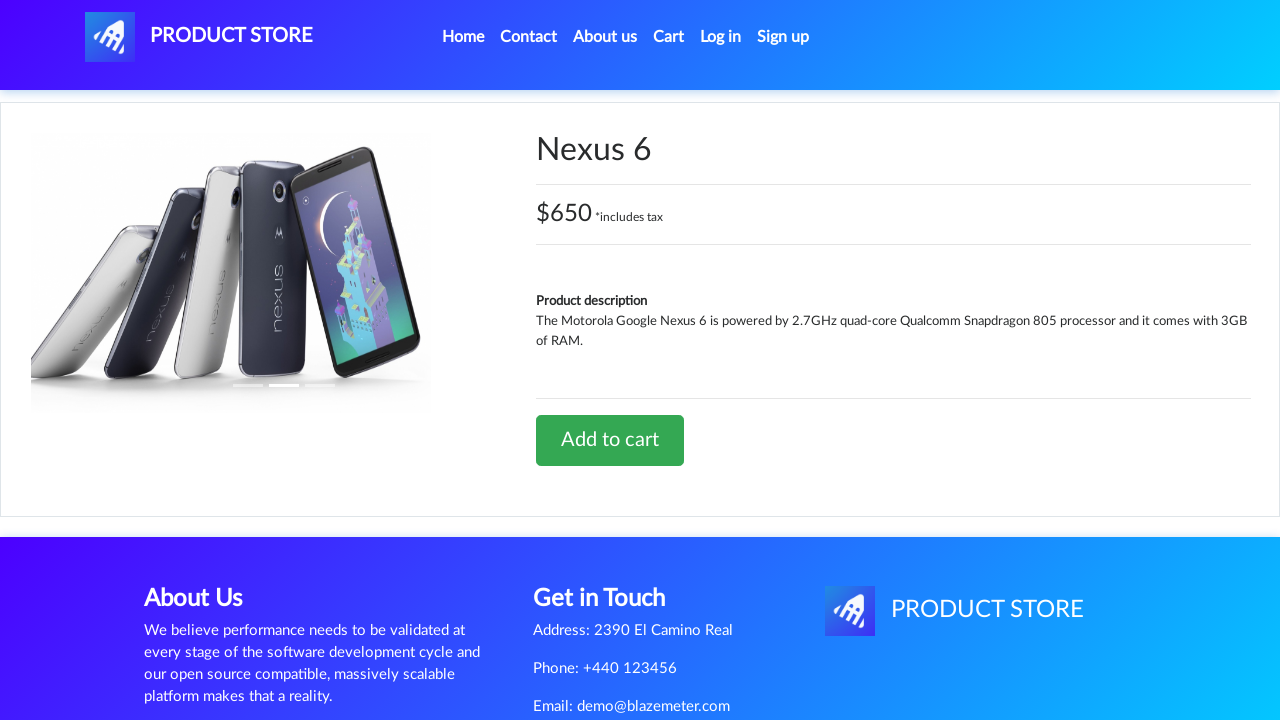

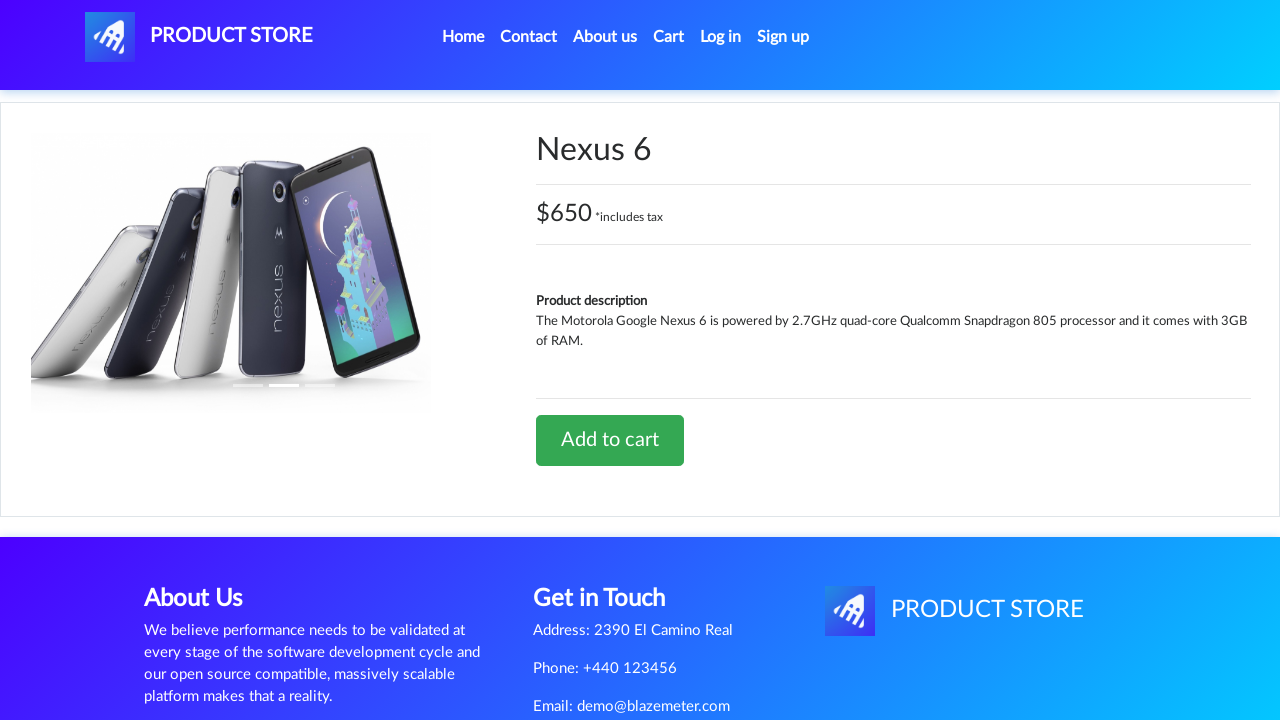